Tests clicking on the Our Beginning navigation link and navigating back to the homepage.

Starting URL: https://yufoodsco.com

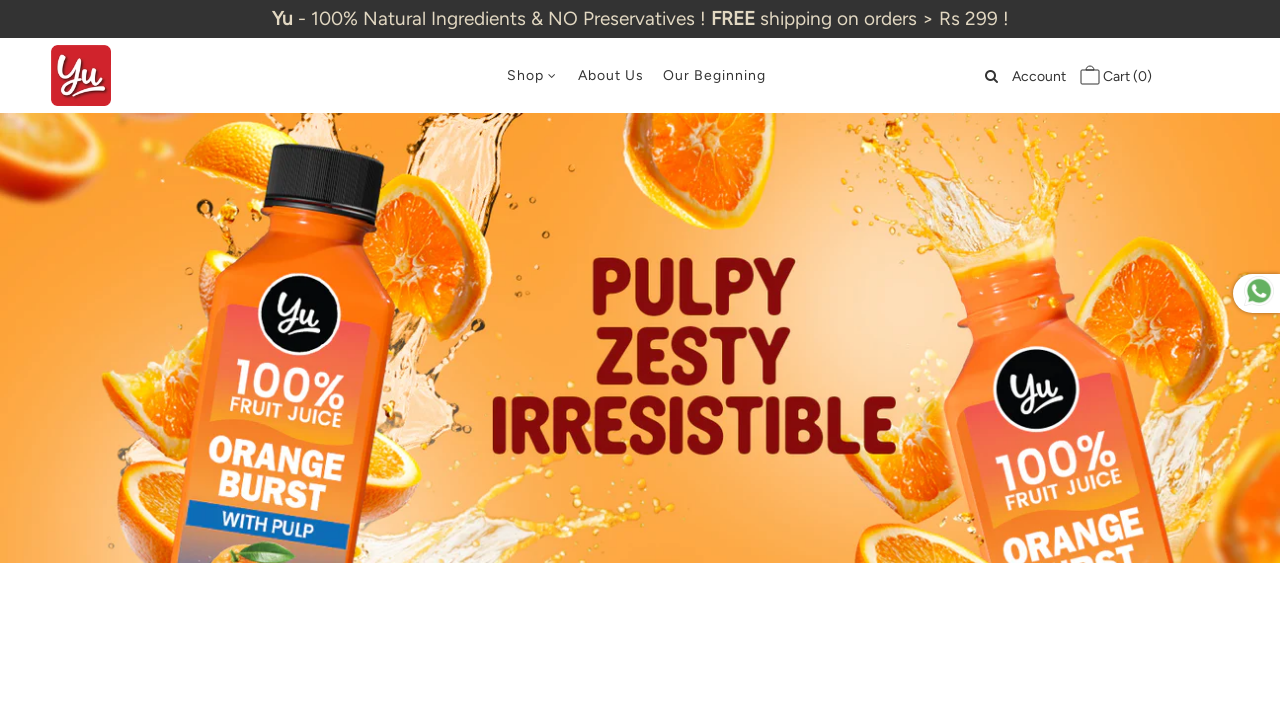

Newsletter popup not found or already closed on a.js-popup-close.newsletter__popup-container-close
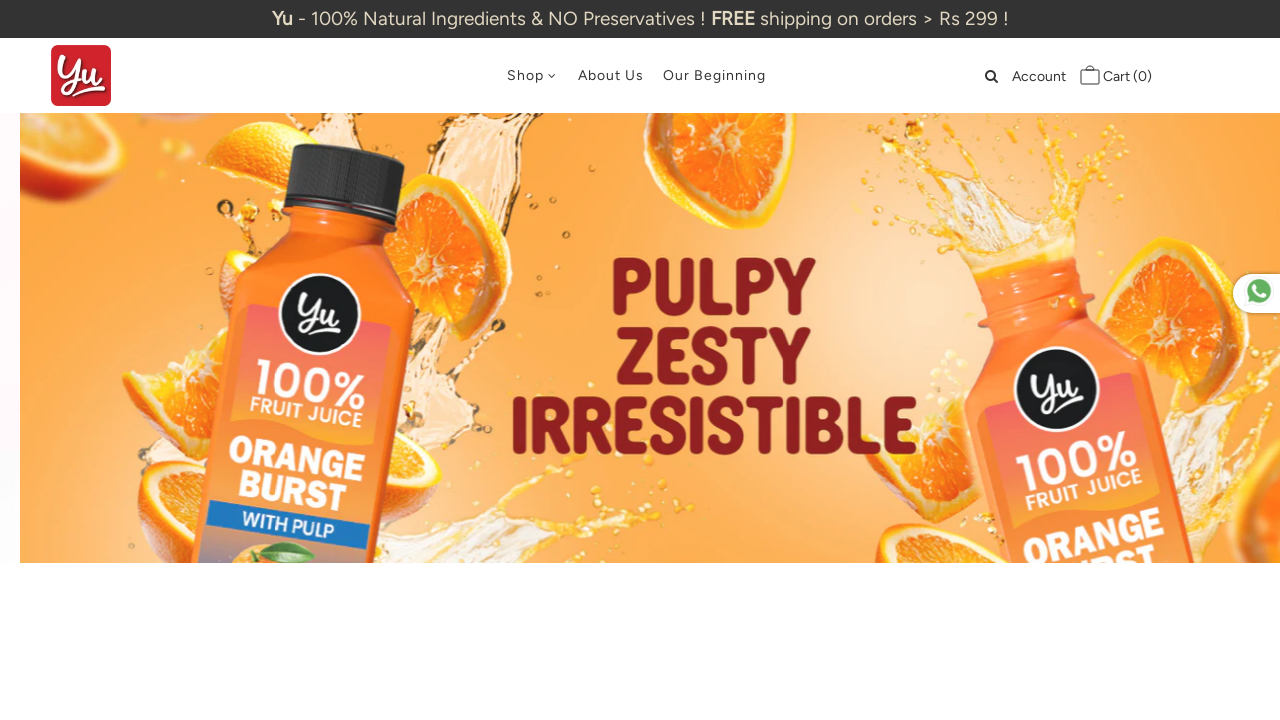

Clicked on Our Beginning navigation link at (707, 76) on (//a[@href='/pages/our-beginning'])[2]
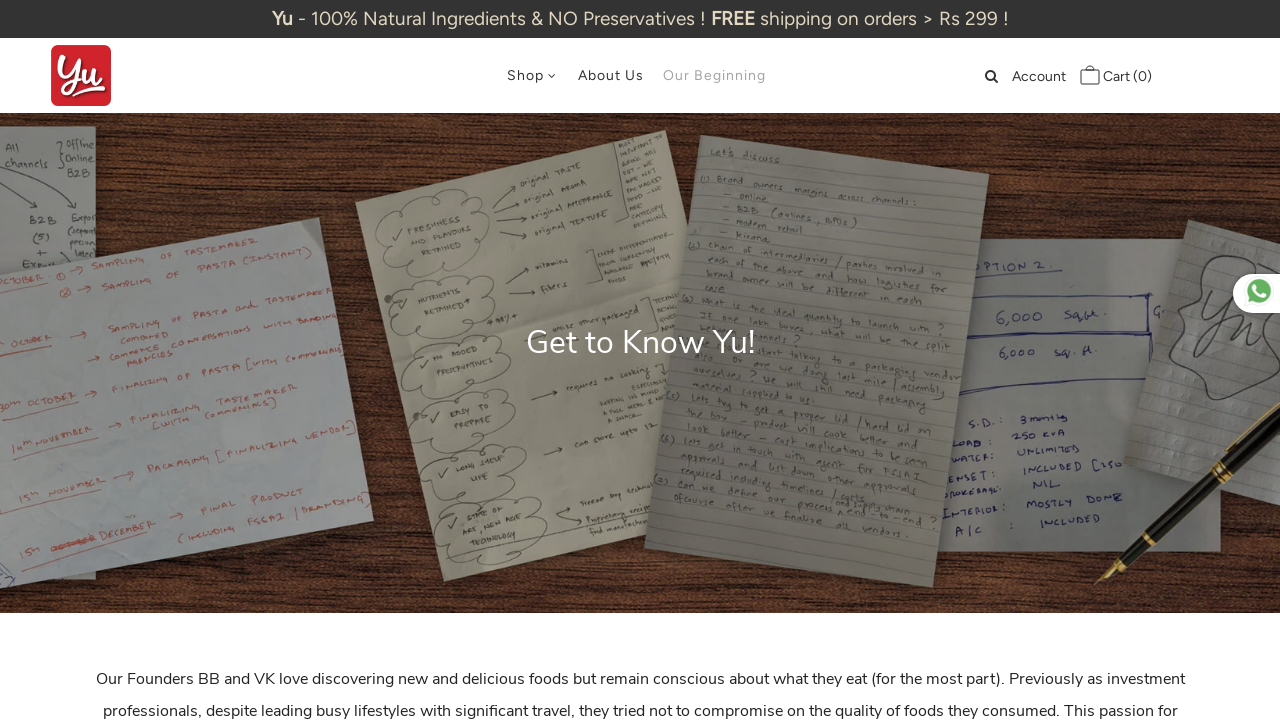

Navigated back to homepage
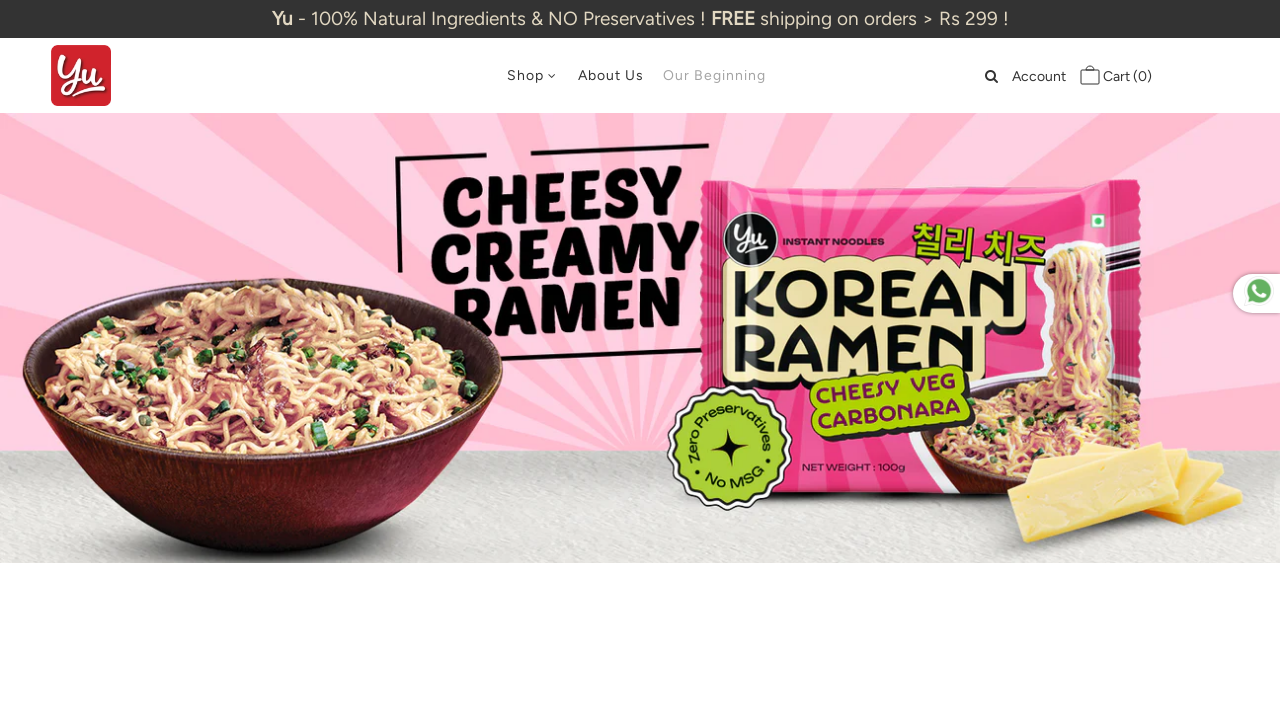

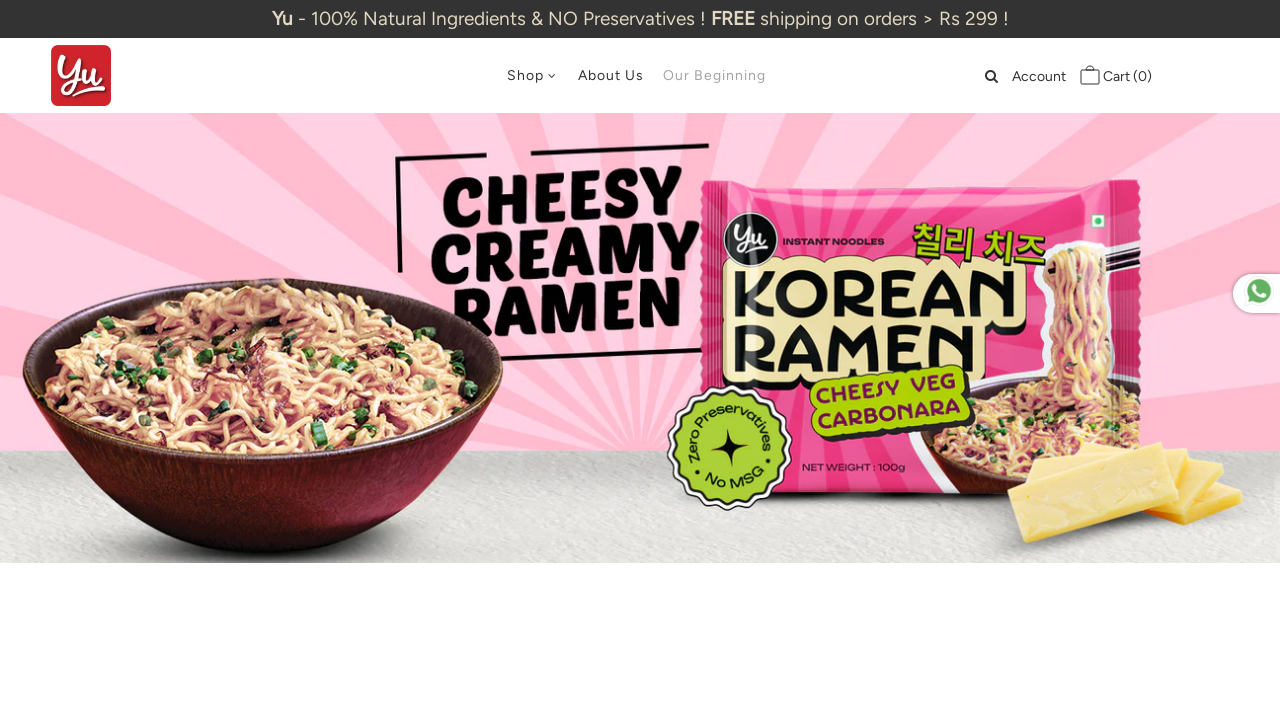